Tests navigation to technical support page and verifies the support header is displayed

Starting URL: https://www.habr.com/

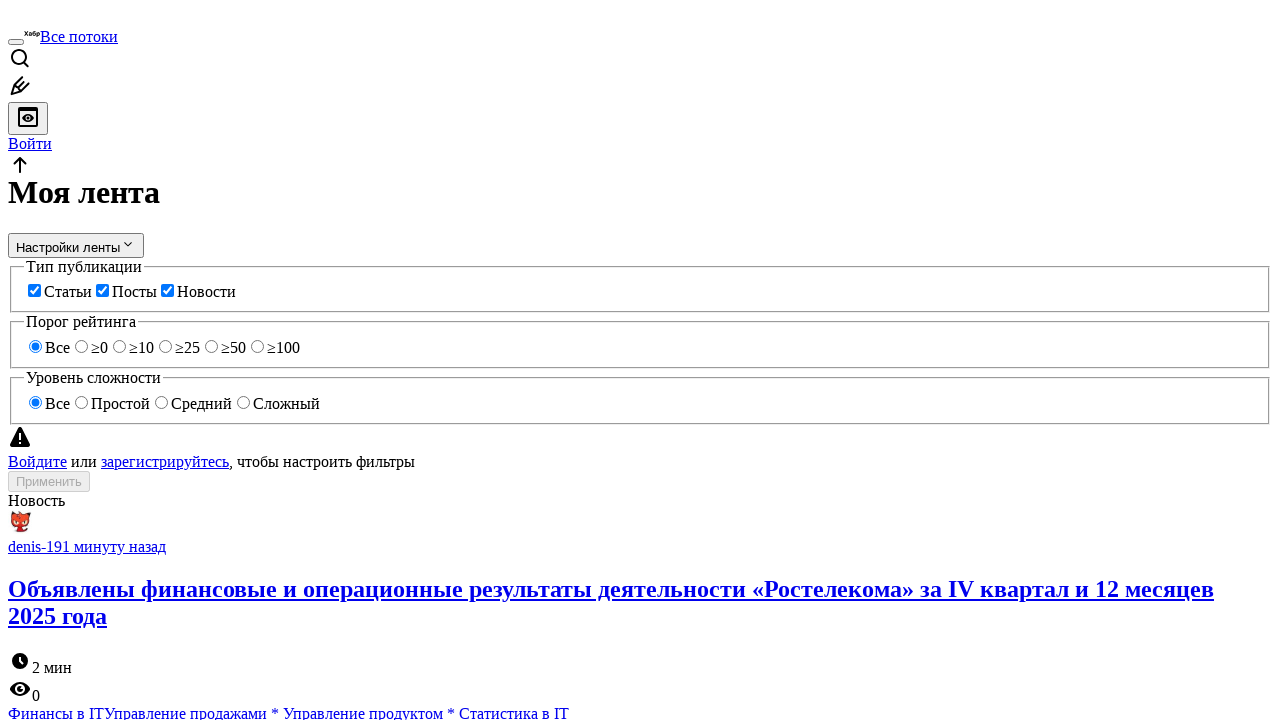

Clicked on technical support link at (208, 682) on text='Техническая поддержка'
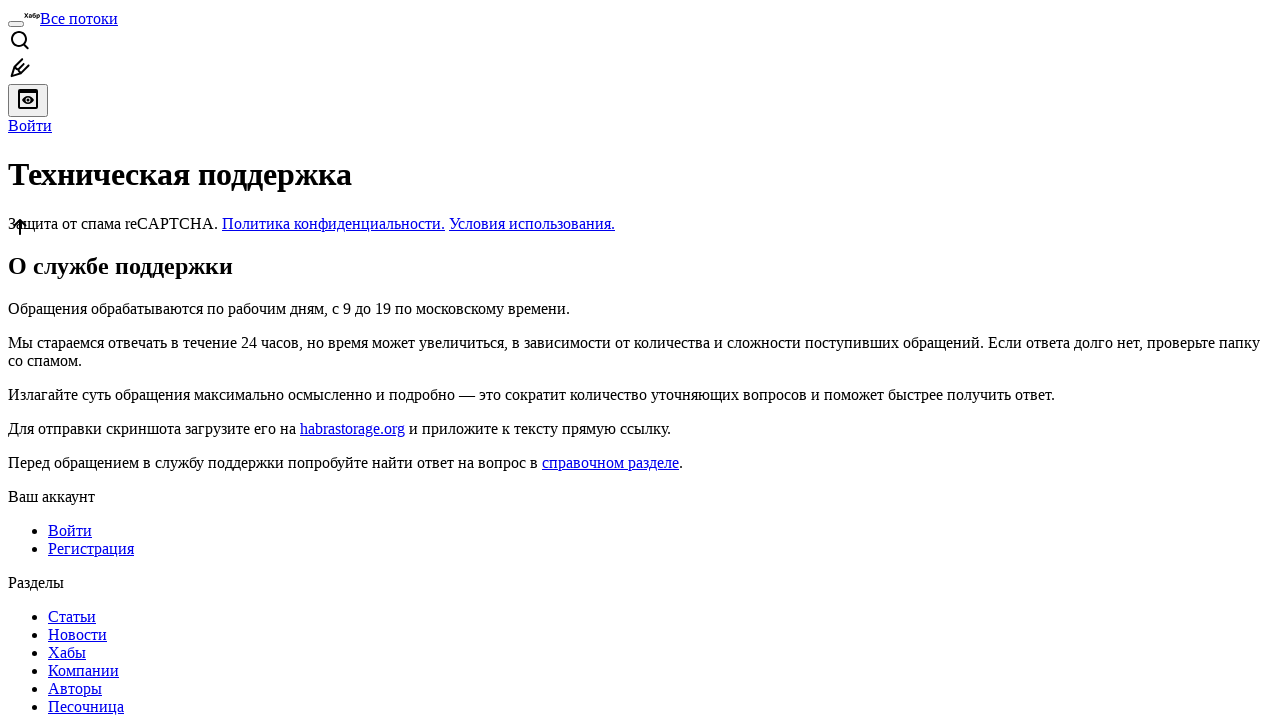

Support header 'Техническая поддержка' is displayed
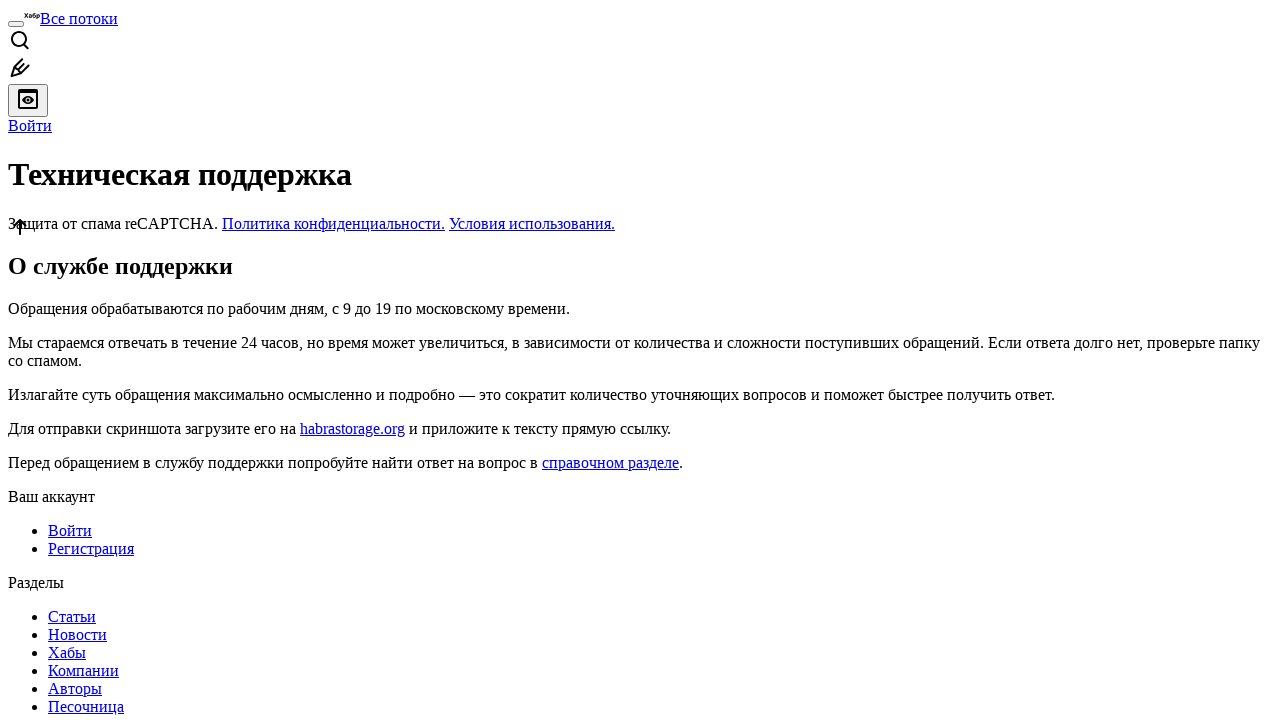

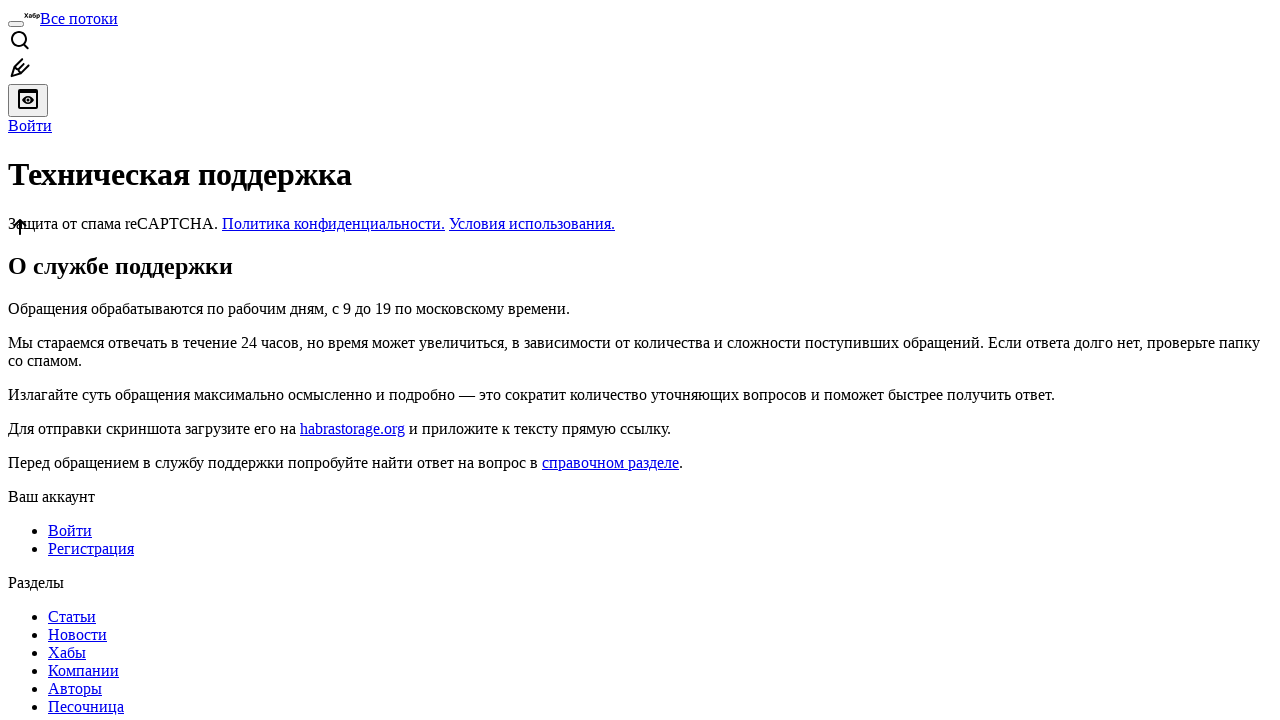